Tests adding multiple vegetables to cart by searching for specific items from a predefined list and clicking their respective "ADD TO CART" buttons

Starting URL: https://rahulshettyacademy.com/seleniumPractise/#/

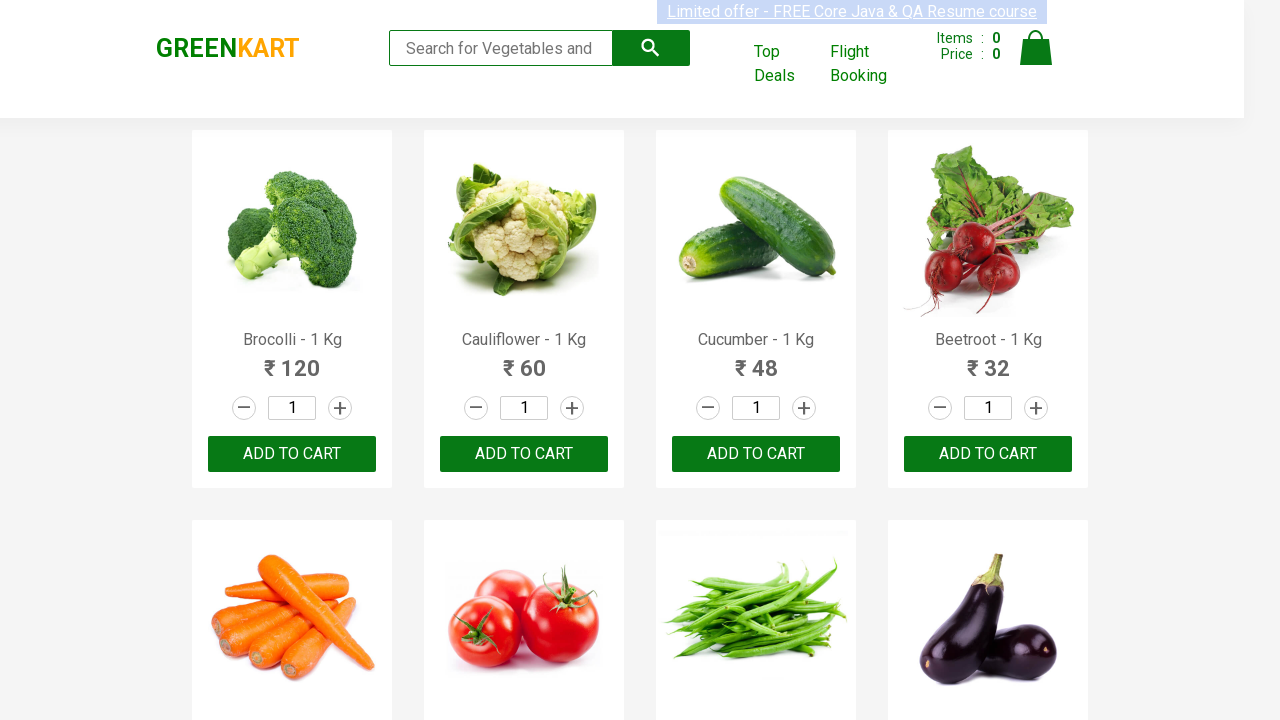

Retrieved all product names from the page
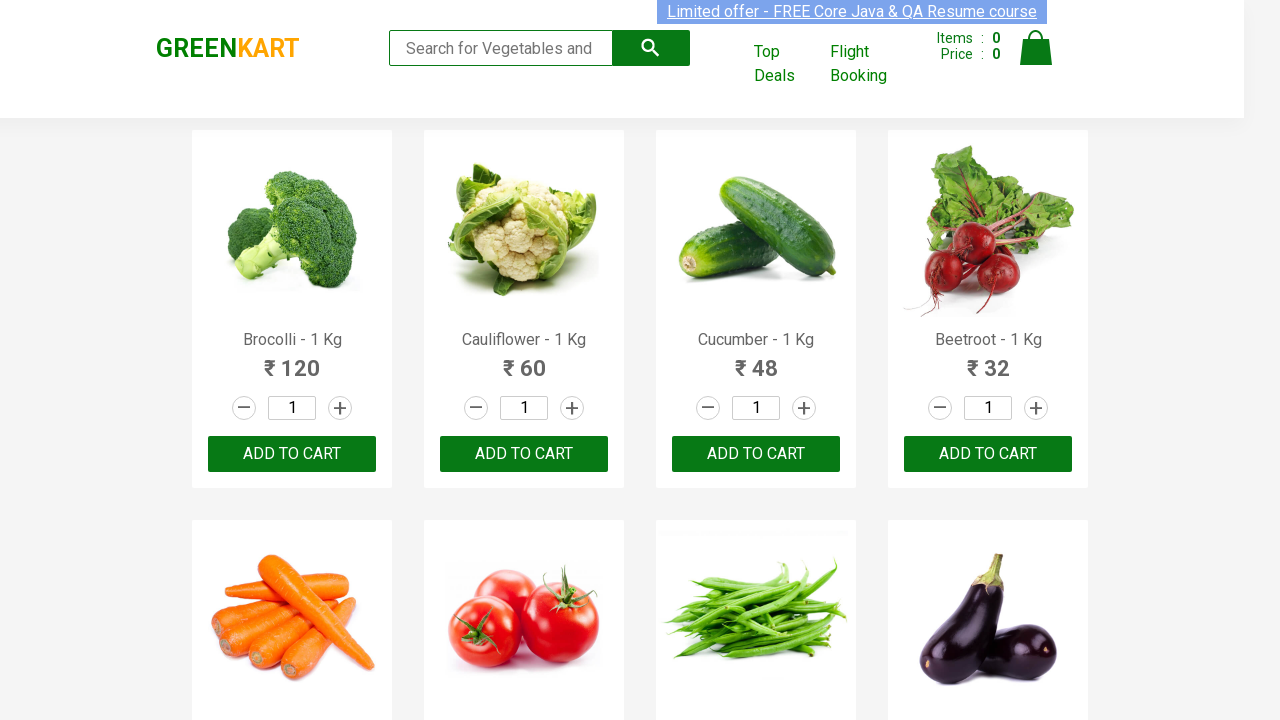

Retrieved product text at index 0
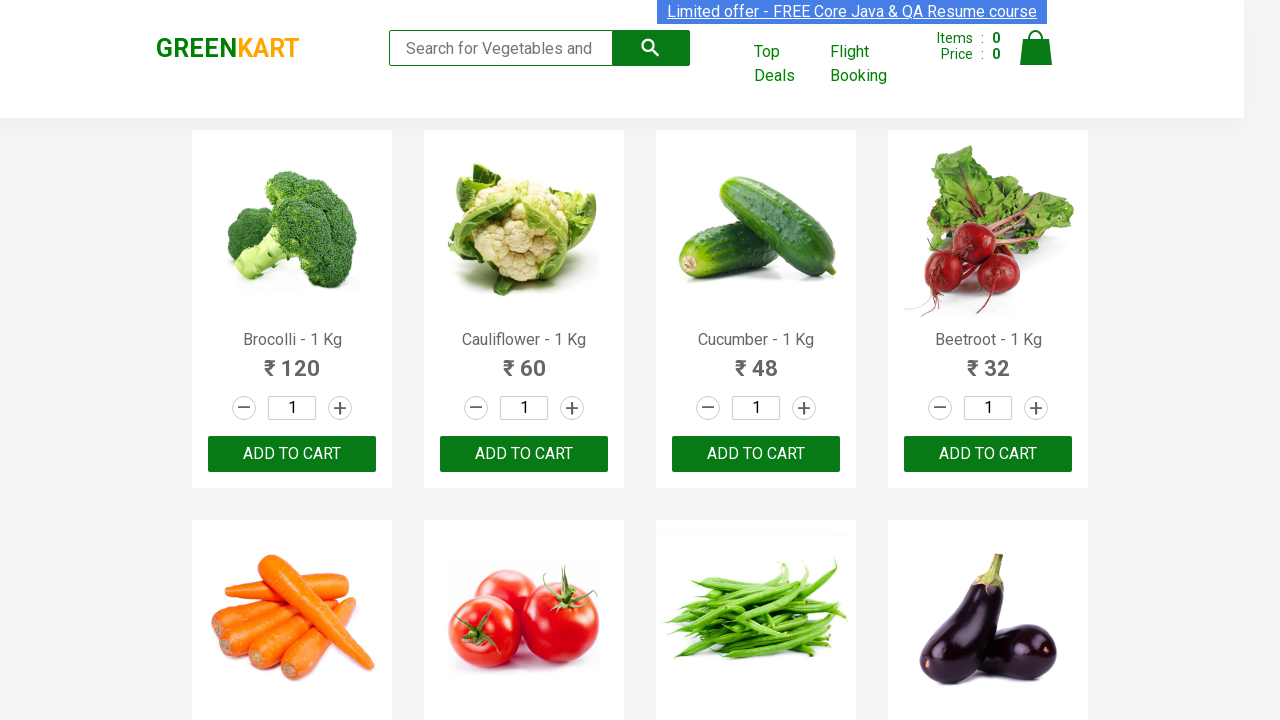

Retrieved product text at index 1
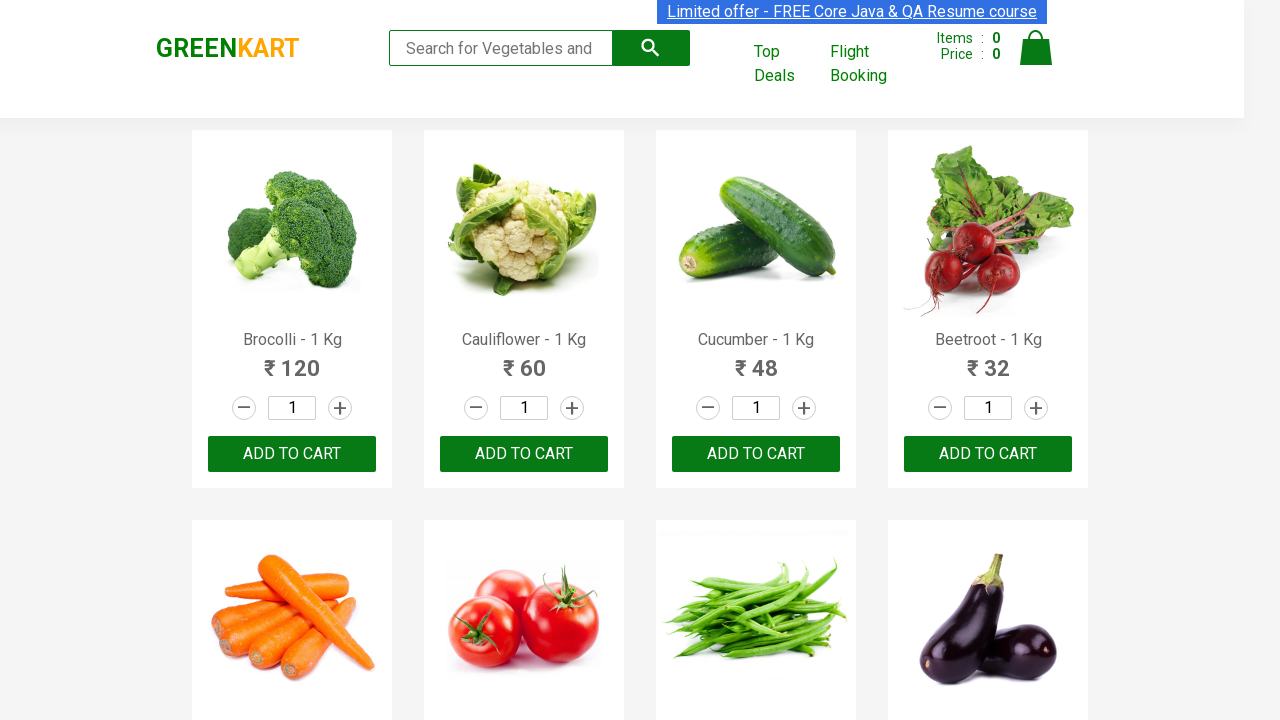

Clicked 'ADD TO CART' button for Cauliflower at (524, 454) on xpath=//button[text()='ADD TO CART'] >> nth=1
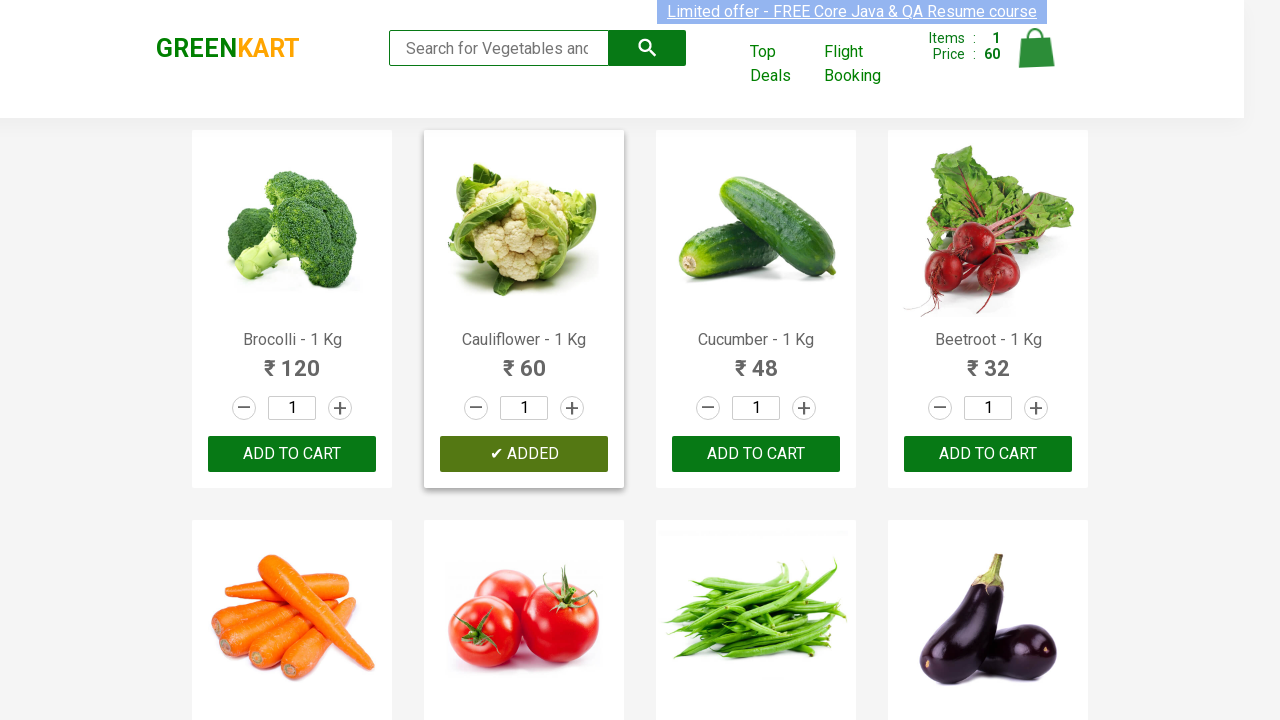

Retrieved product text at index 2
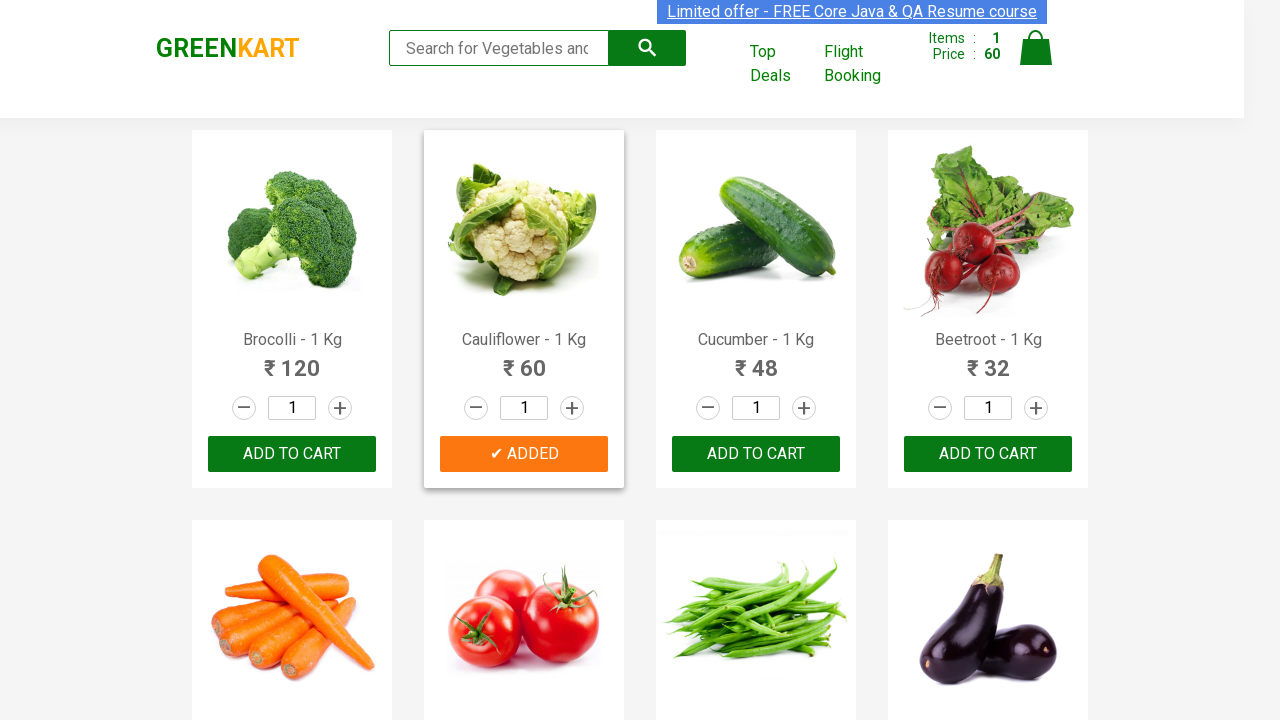

Clicked 'ADD TO CART' button for Cucumber at (988, 454) on xpath=//button[text()='ADD TO CART'] >> nth=2
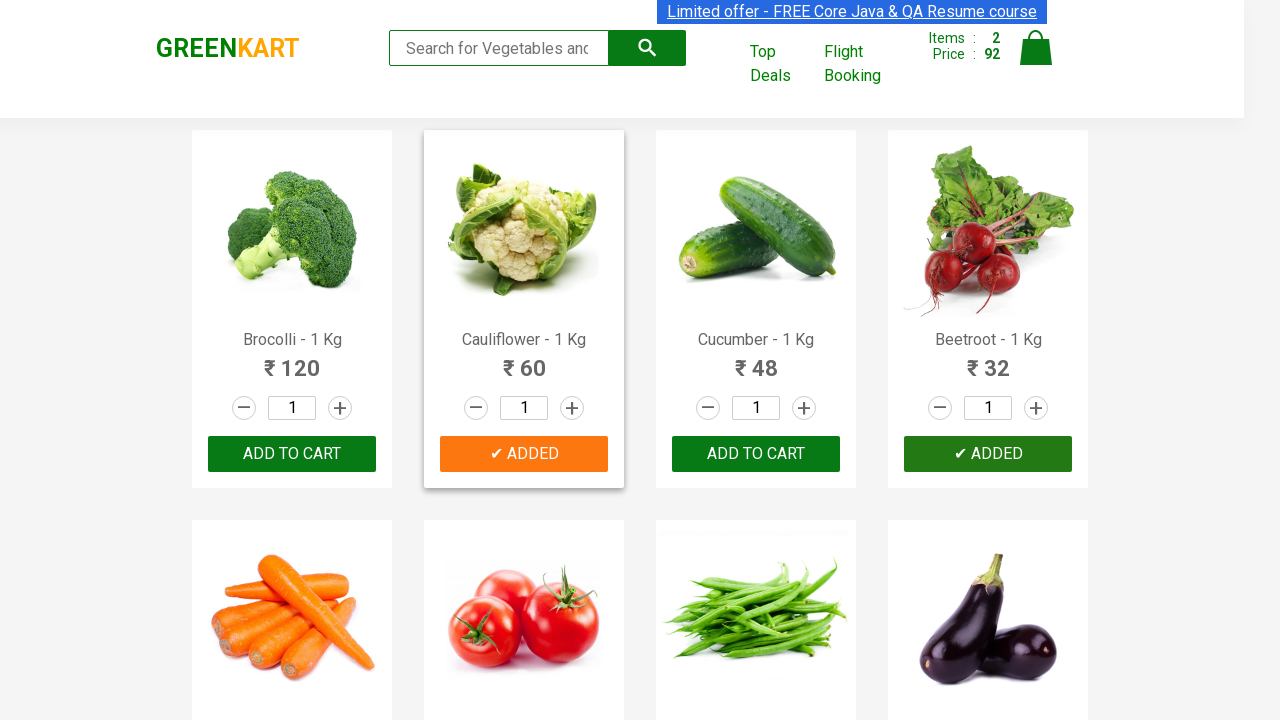

Retrieved product text at index 3
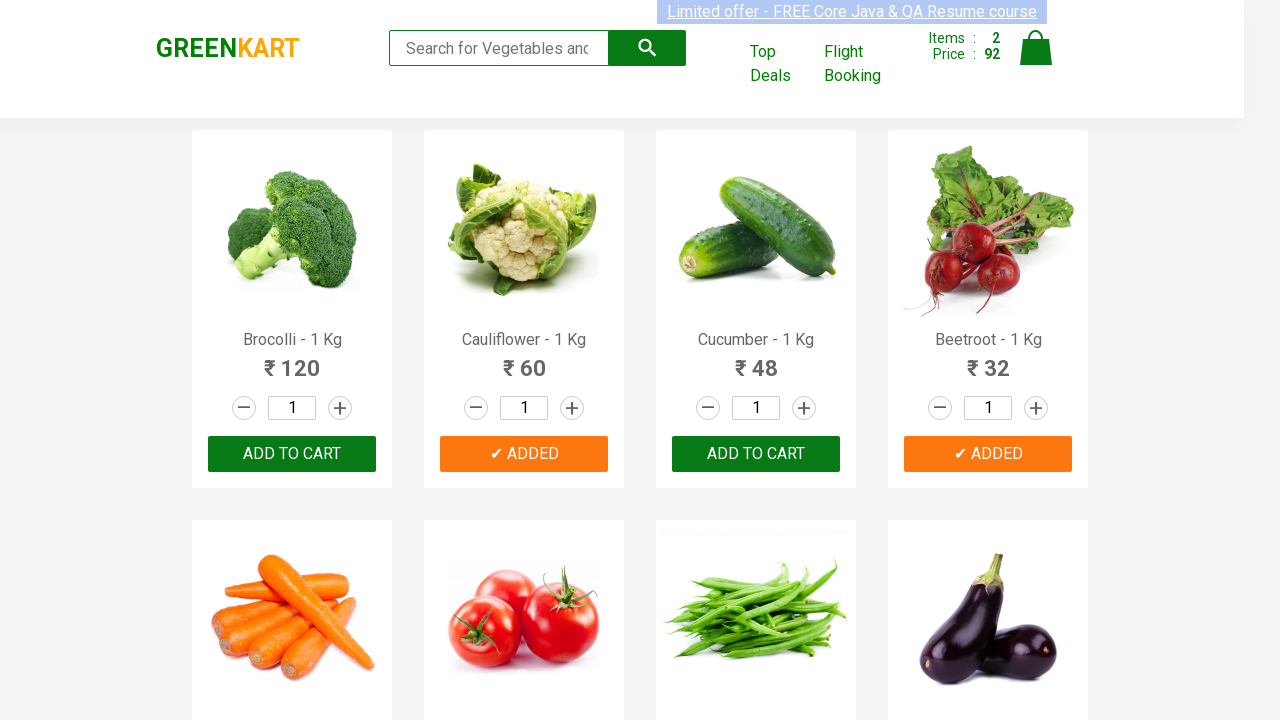

Clicked 'ADD TO CART' button for Beetroot at (524, 360) on xpath=//button[text()='ADD TO CART'] >> nth=3
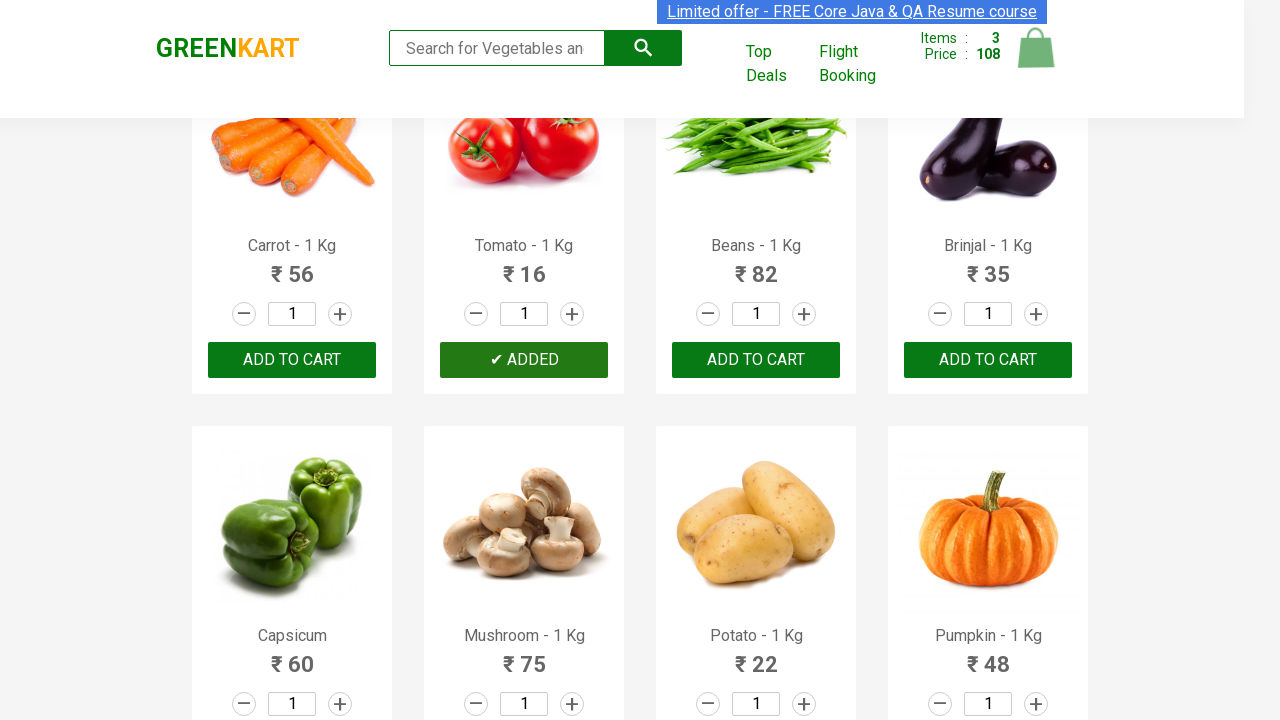

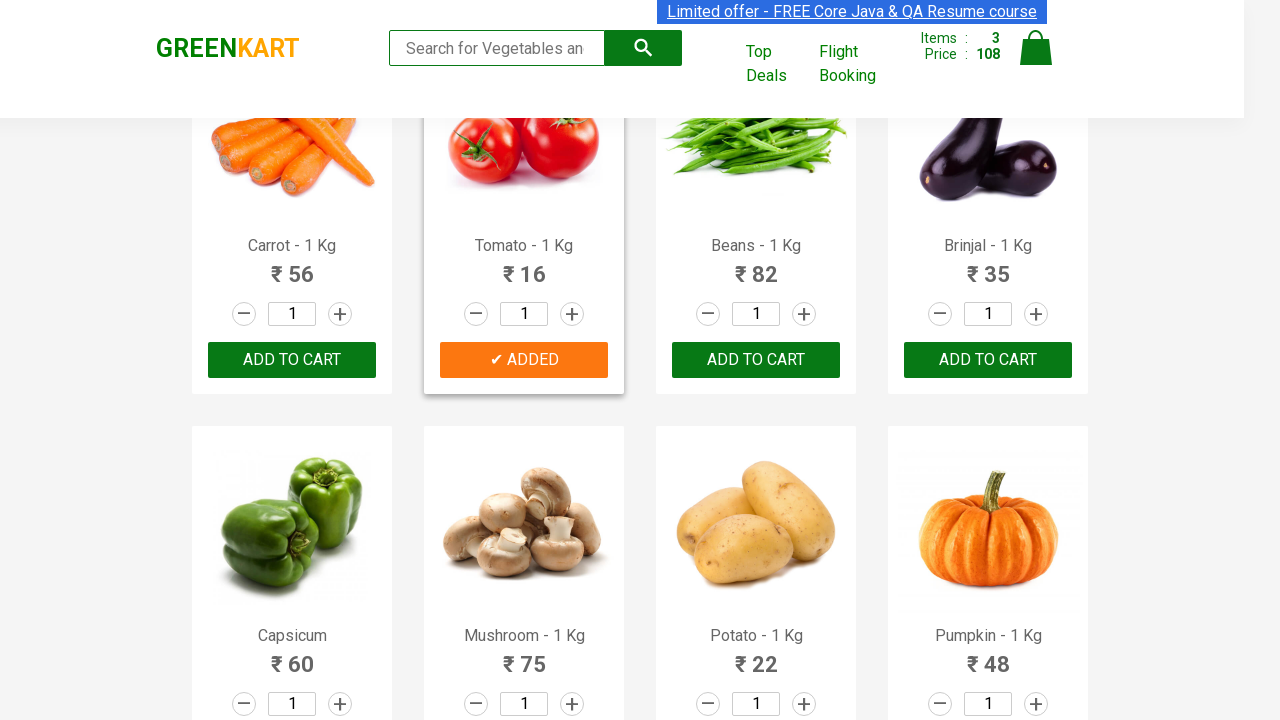